Tests keyboard interactions by entering text in a form field, then using keyboard shortcuts to copy and paste the text to another field

Starting URL: https://demoqa.com/text-box

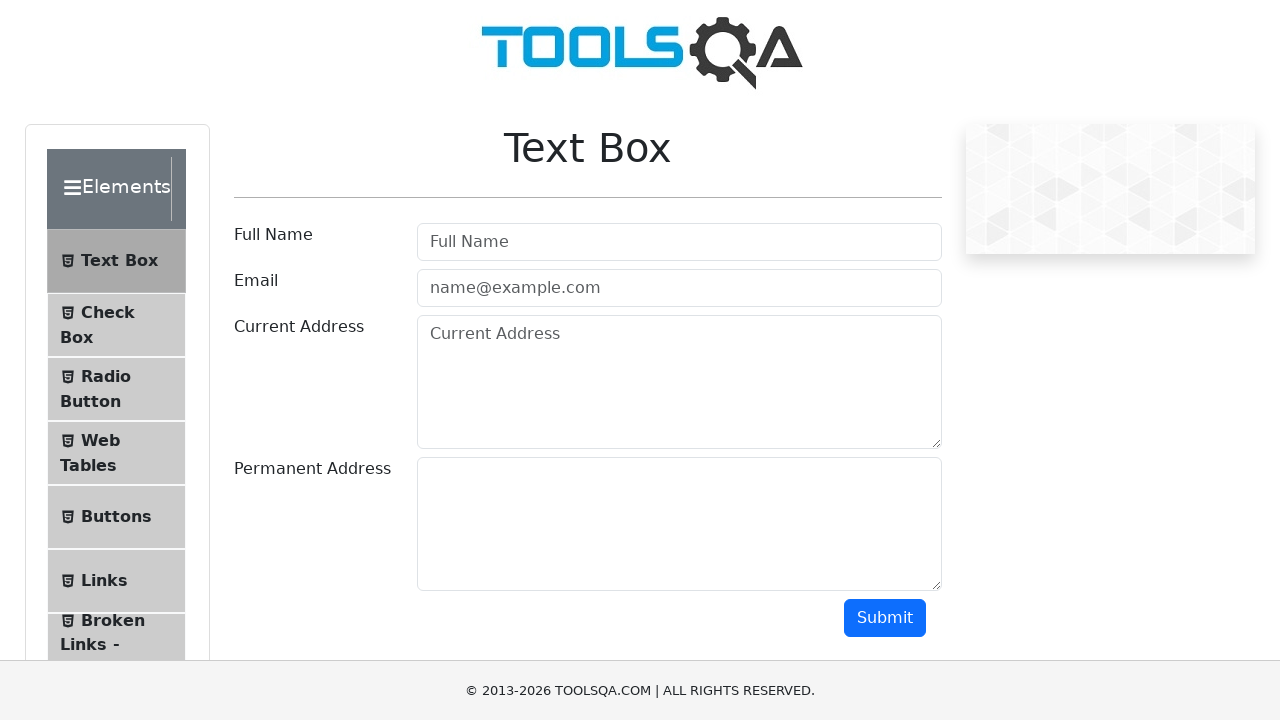

Filled Full Name field with 'Bonjour' on #userName
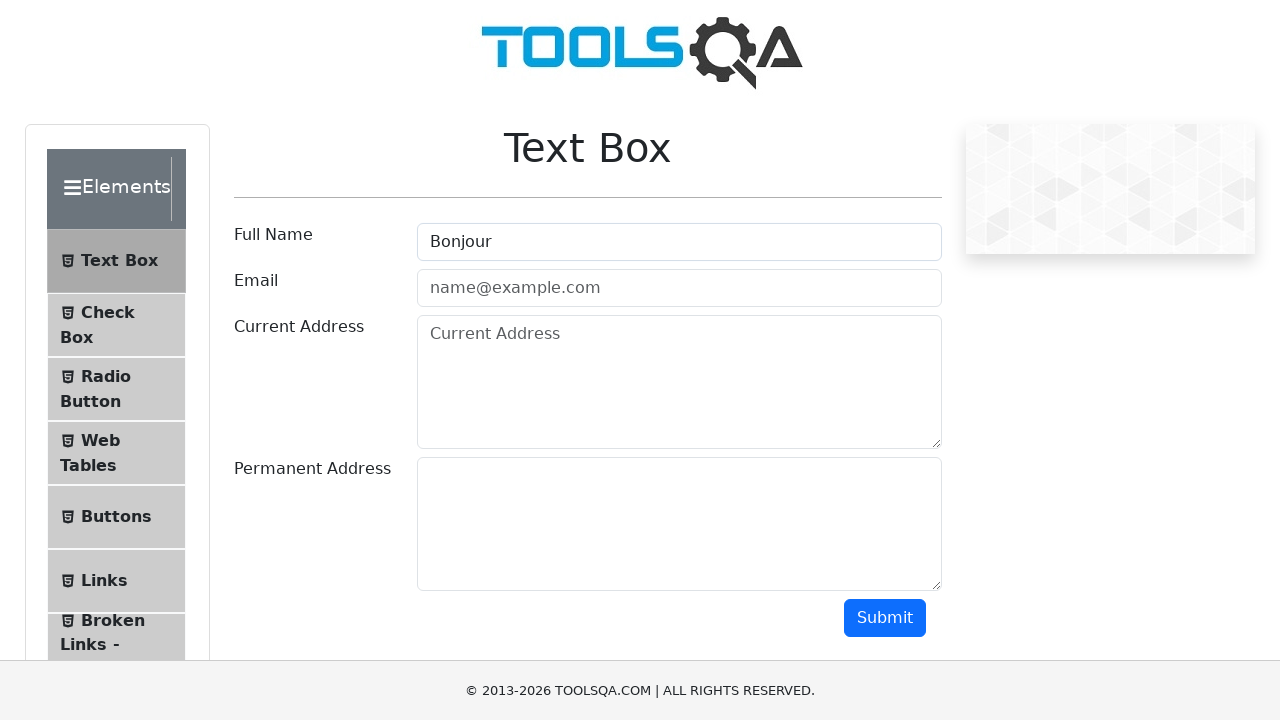

Clicked on Full Name field to focus it at (679, 242) on #userName
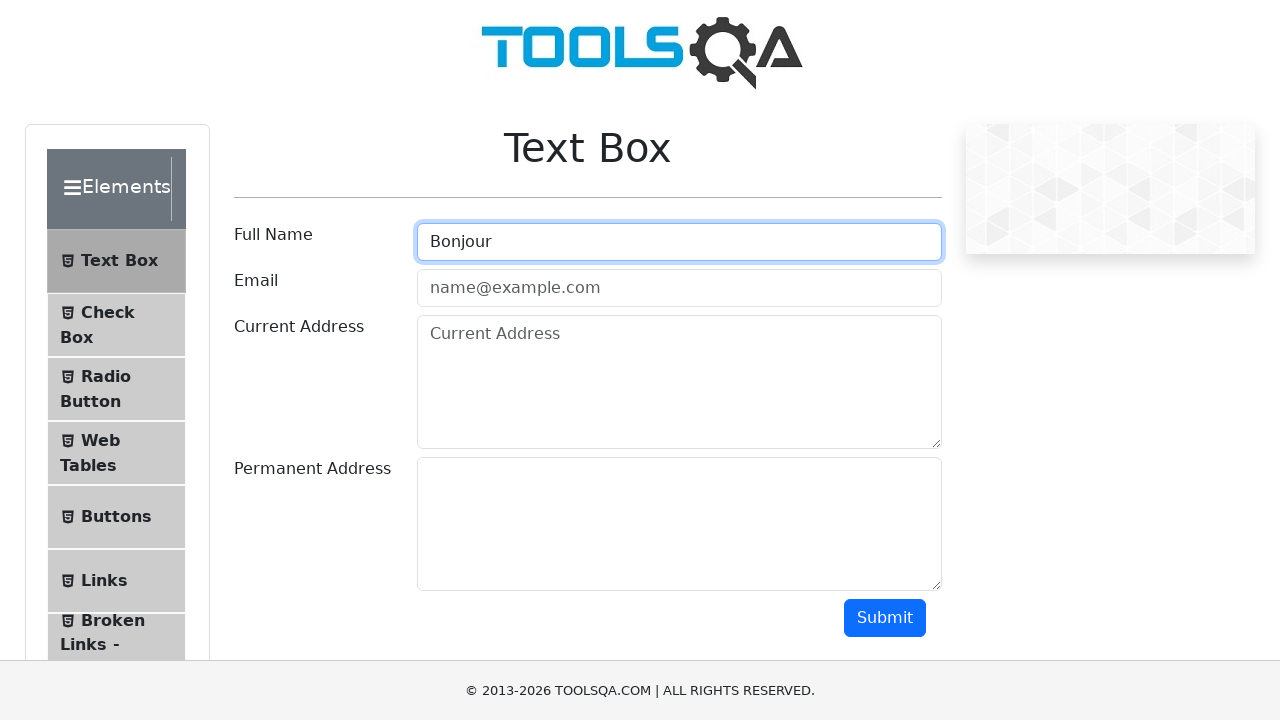

Selected all text in Full Name field using Ctrl+A
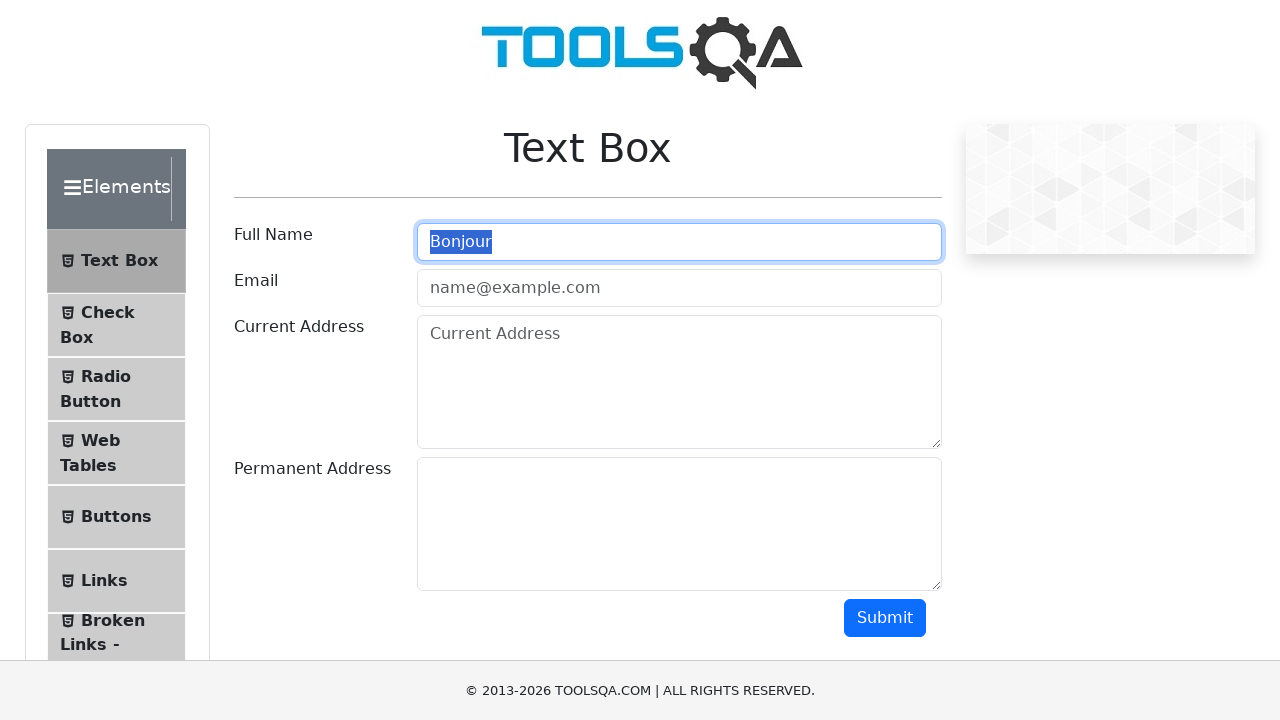

Copied selected text from Full Name field using Ctrl+C
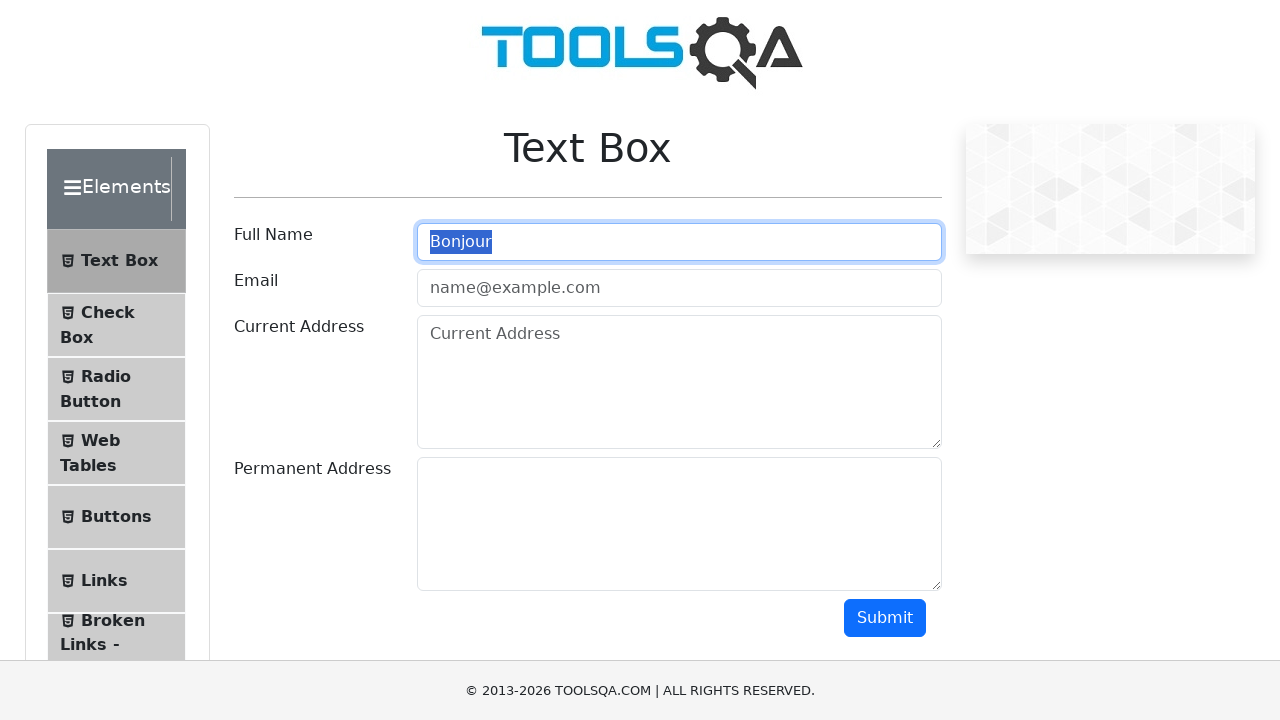

Clicked on Email field to focus it at (679, 288) on #userEmail
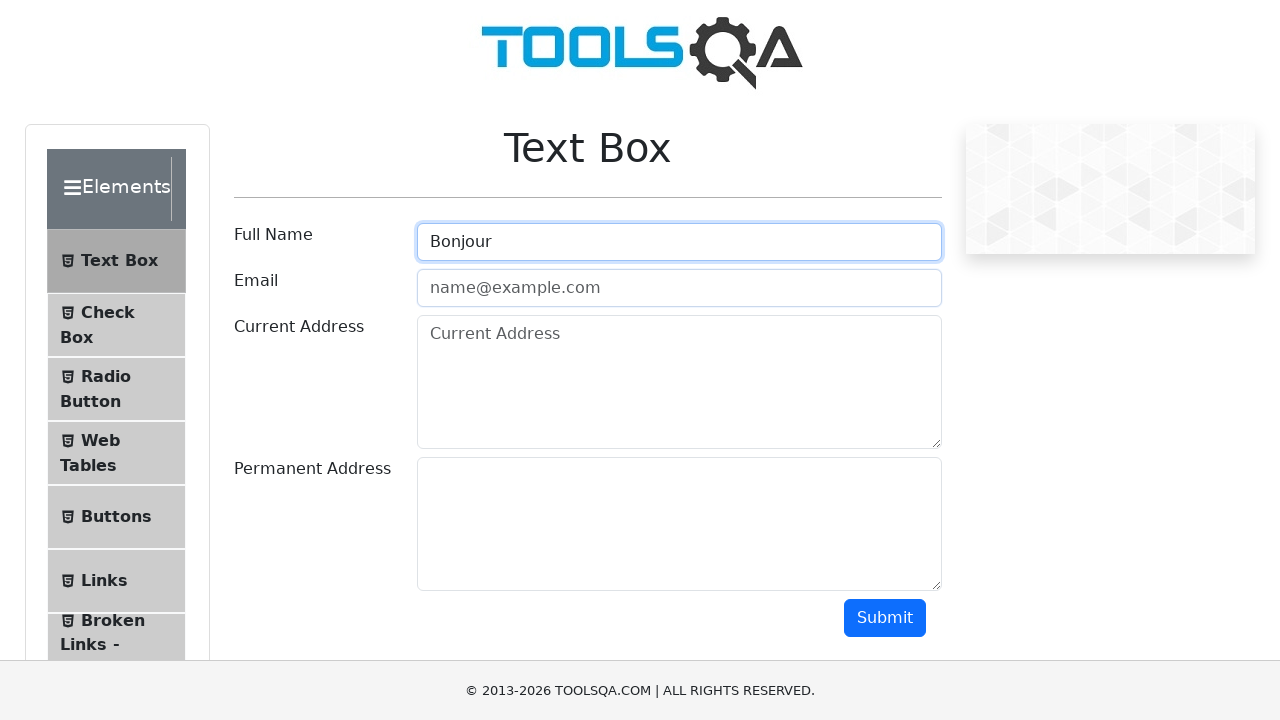

Pasted copied text into Email field using Ctrl+V
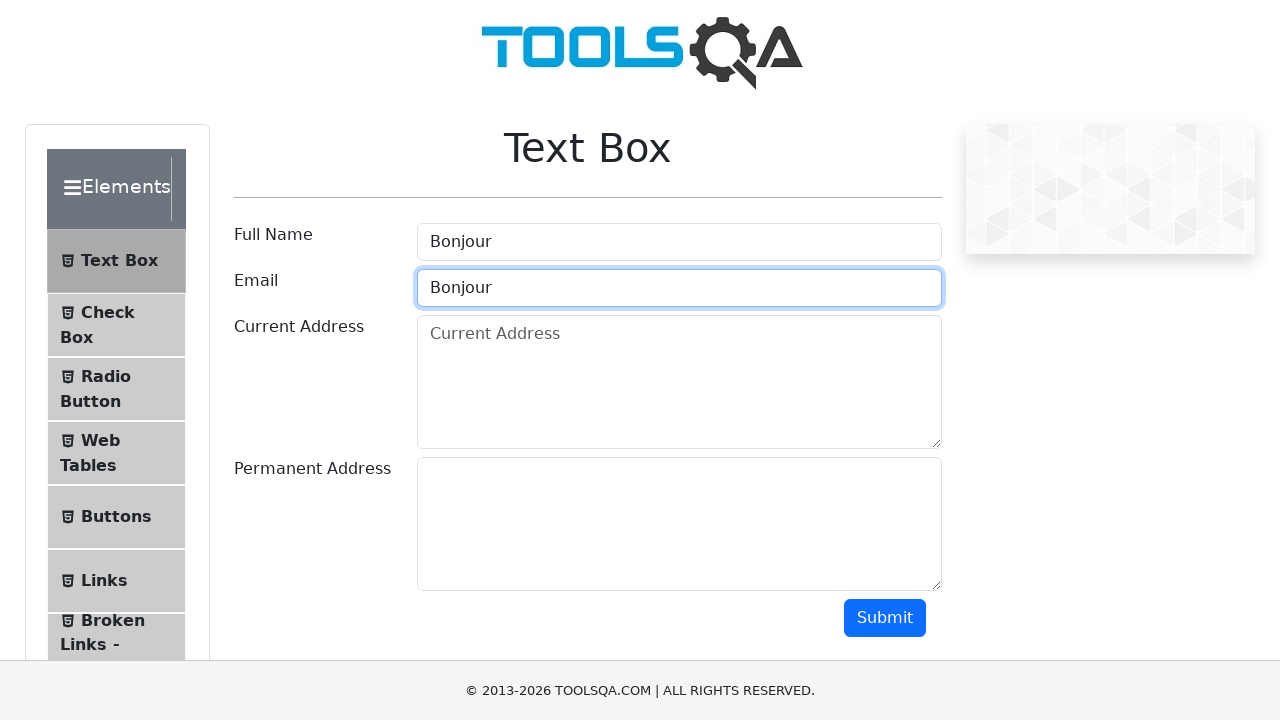

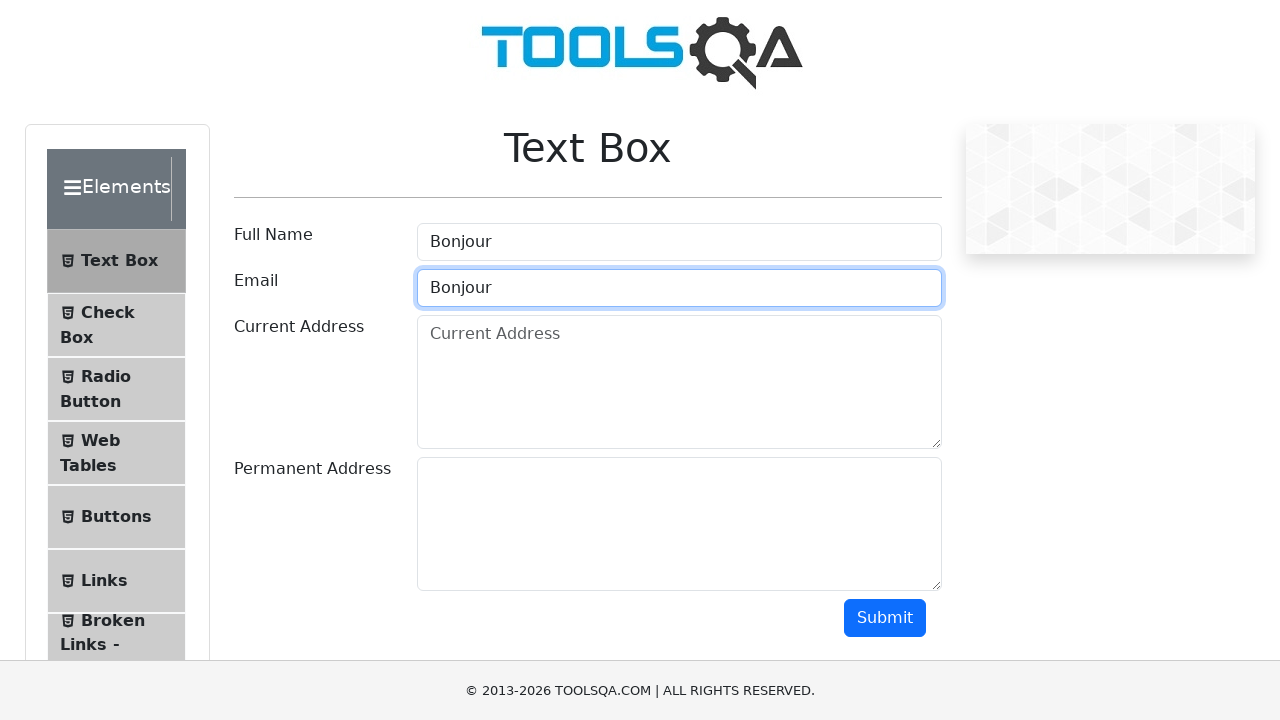